Tests the robot ordering workflow by navigating to the order page, closing the modal popup, customizing a robot with head/body/legs selections and address, previewing the robot, and placing an order.

Starting URL: https://robotsparebinindustries.com/

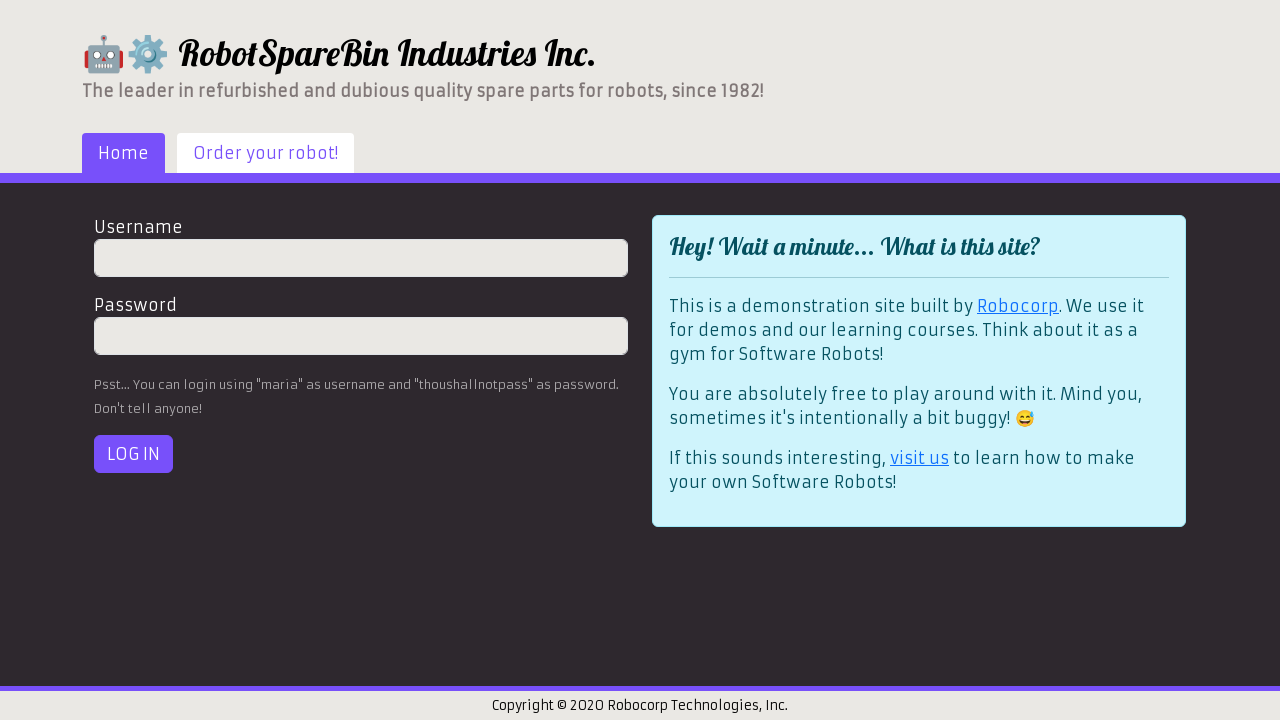

Clicked 'Order your robot' navigation link at (266, 153) on .nav-link >> text=Order your robot
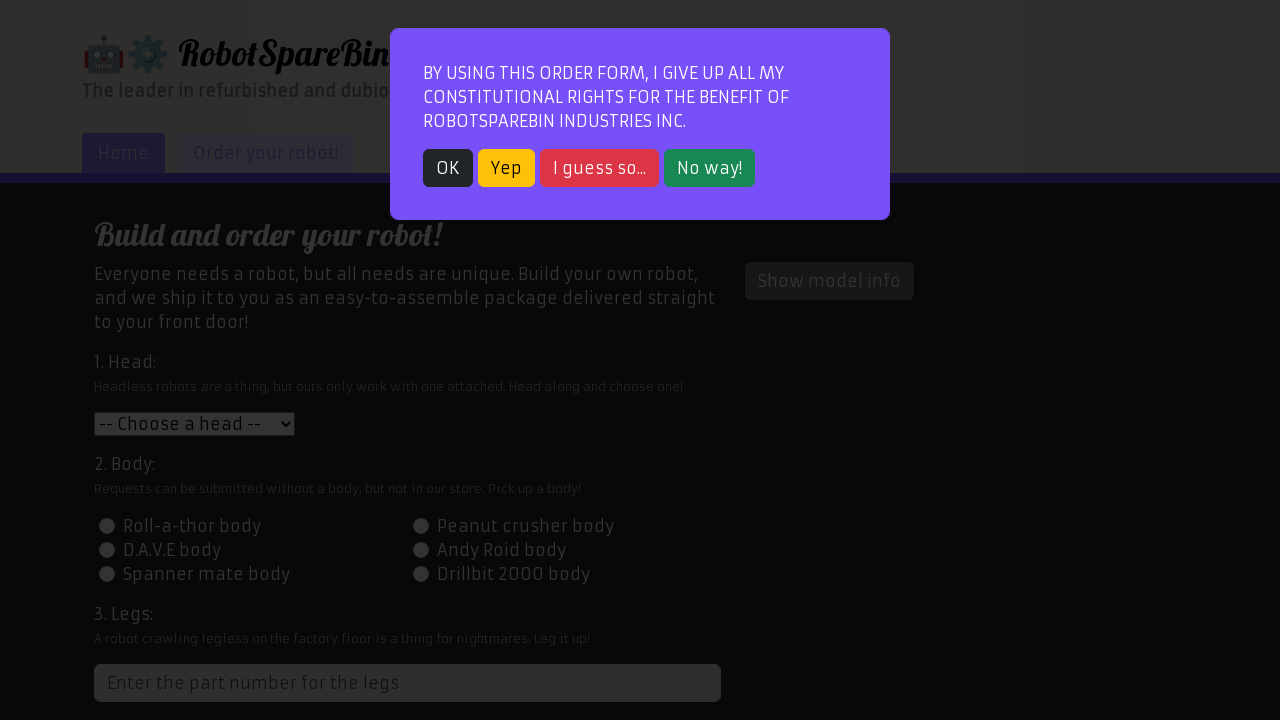

Modal popup appeared with 'I guess so...' button
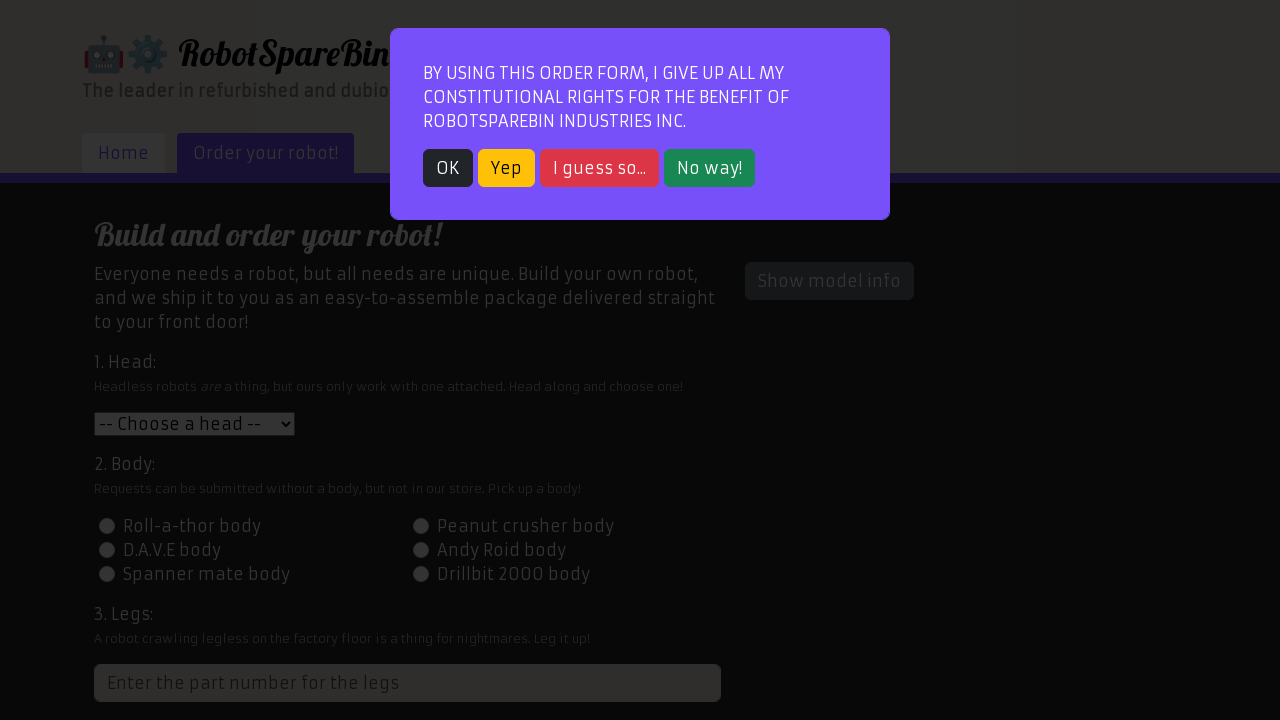

Clicked 'I guess so...' button to close modal at (600, 168) on button:has-text('I guess so...')
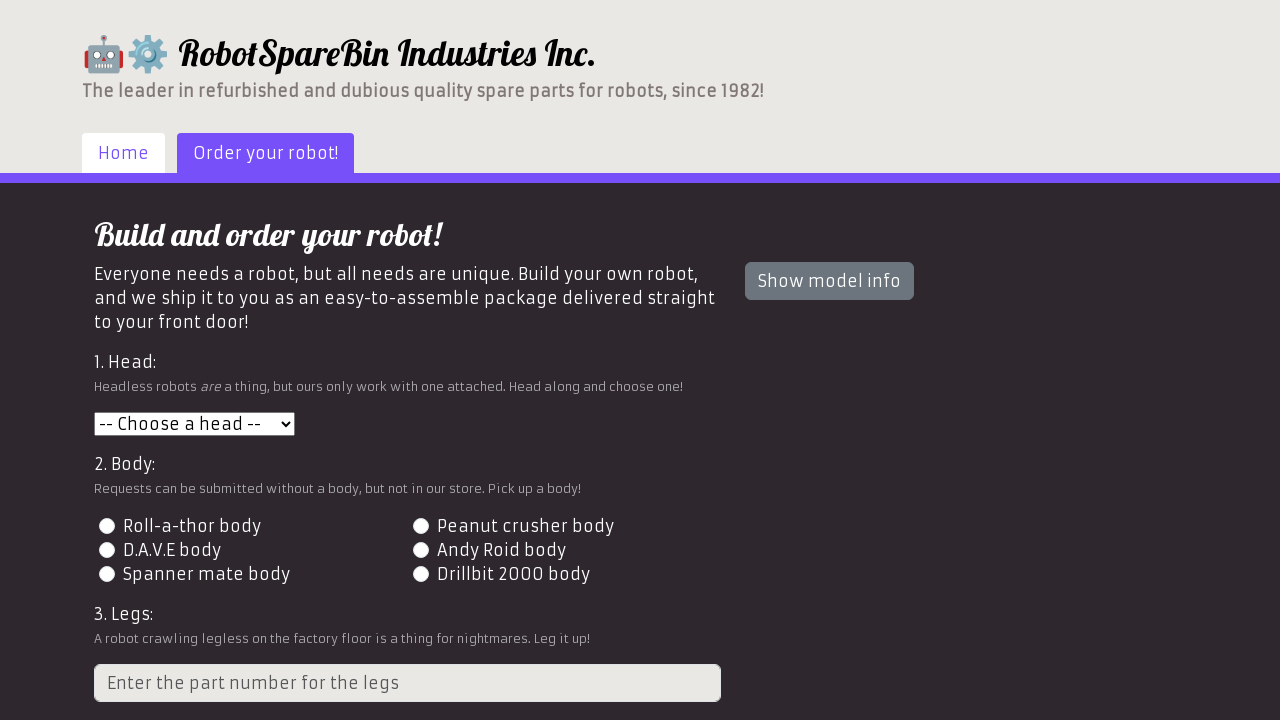

Selected Roll-a-thor head (value '1') on #head
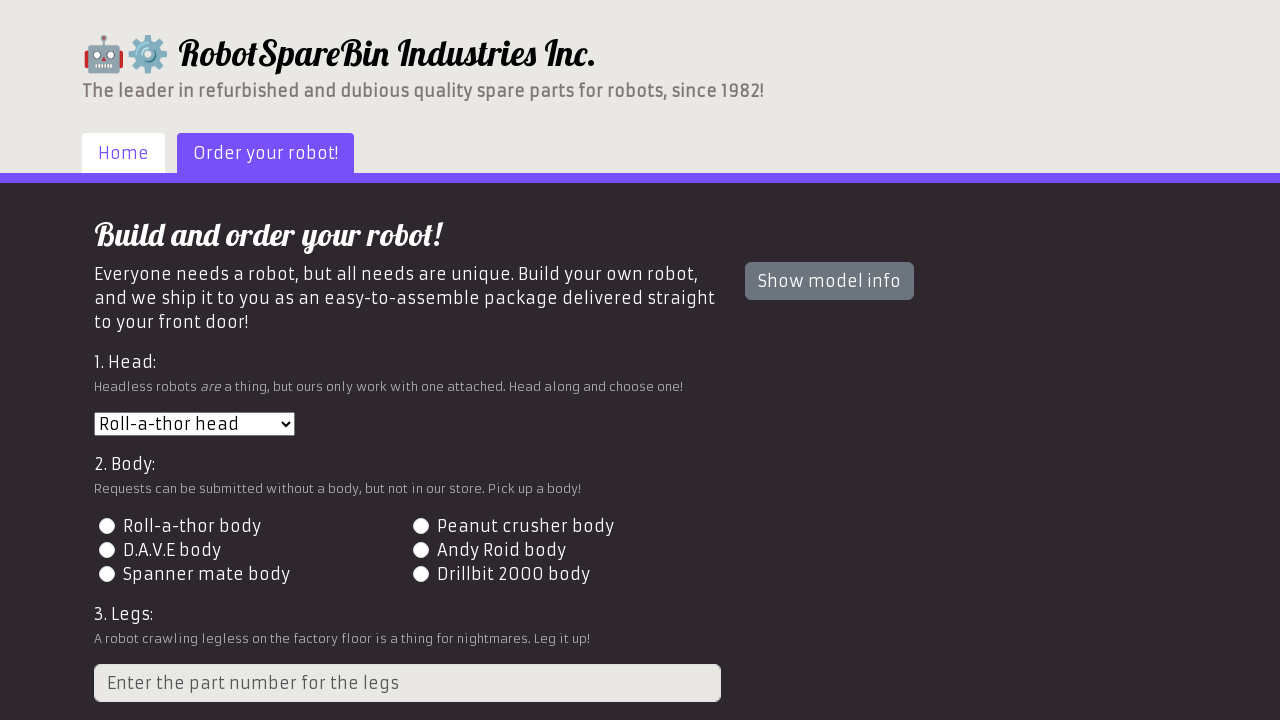

Selected Spanner mate body (value '2') at (420, 526) on input[value='2']
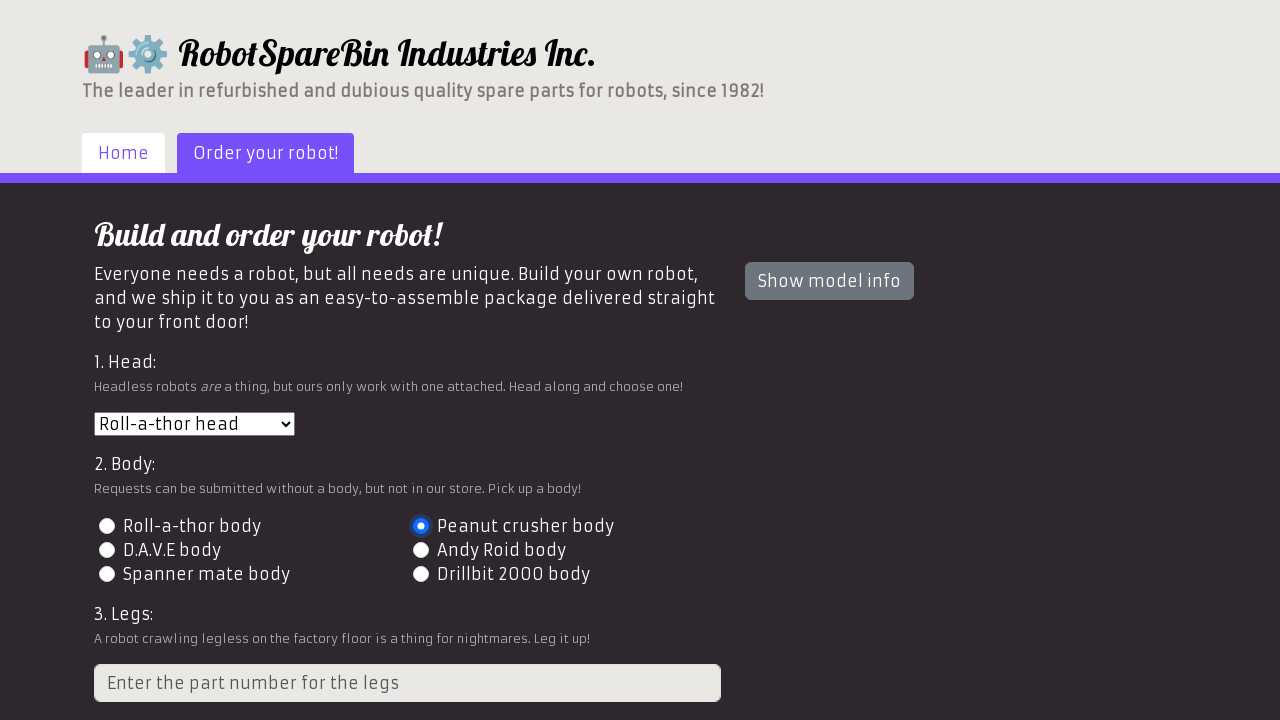

Filled legs field with part number '3' on input[placeholder='Enter the part number for the legs']
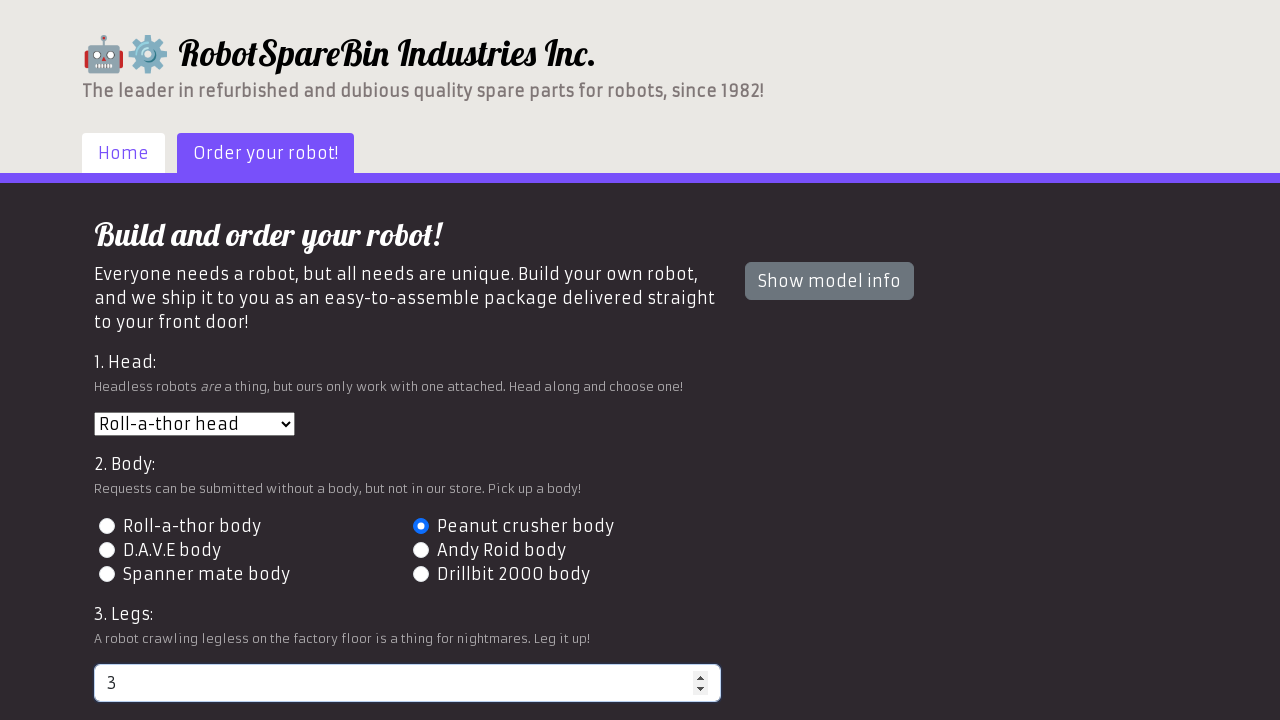

Filled shipping address field with '123 Robot Street, Tech City, TC 12345' on #address
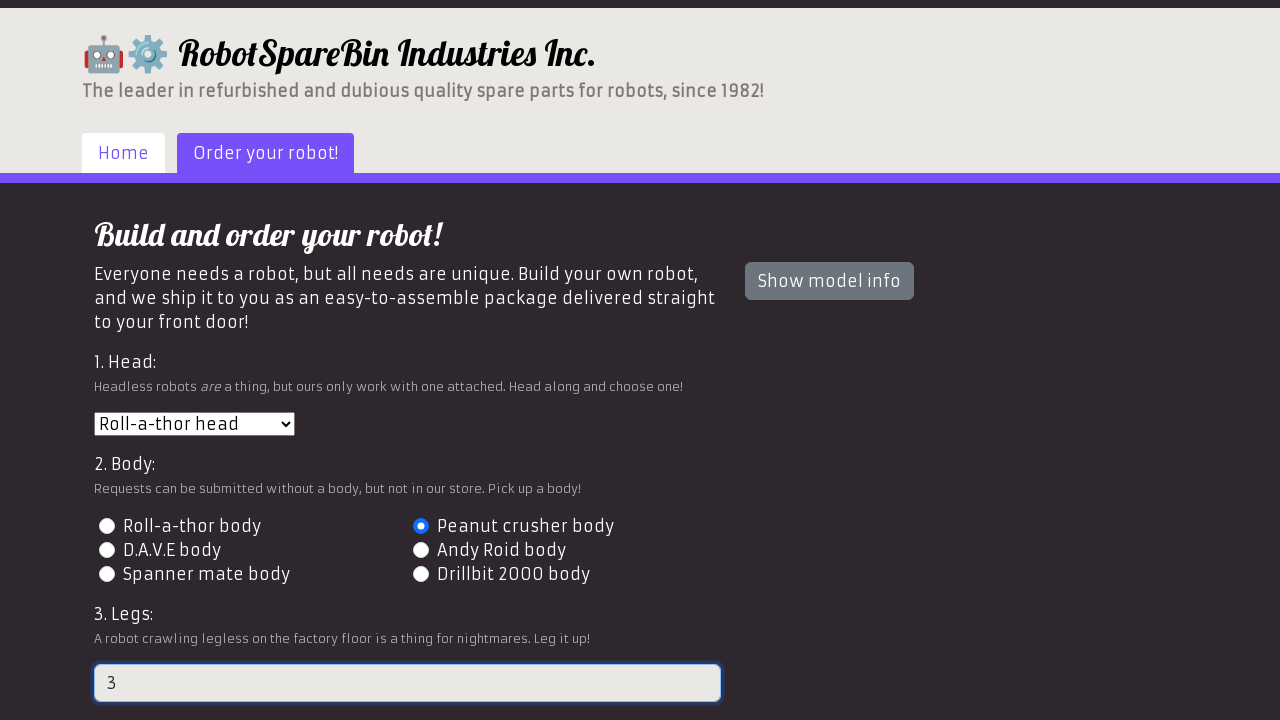

Clicked Preview button to display customized robot at (141, 605) on #preview
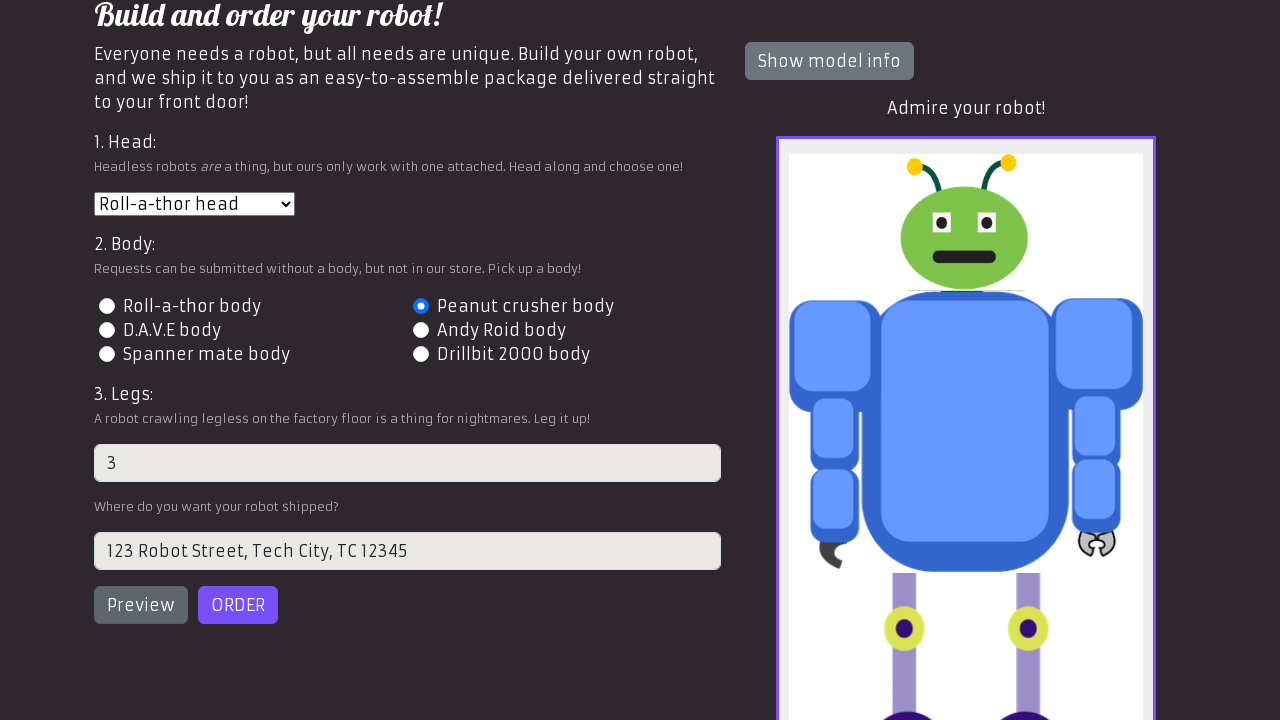

Robot preview image loaded successfully
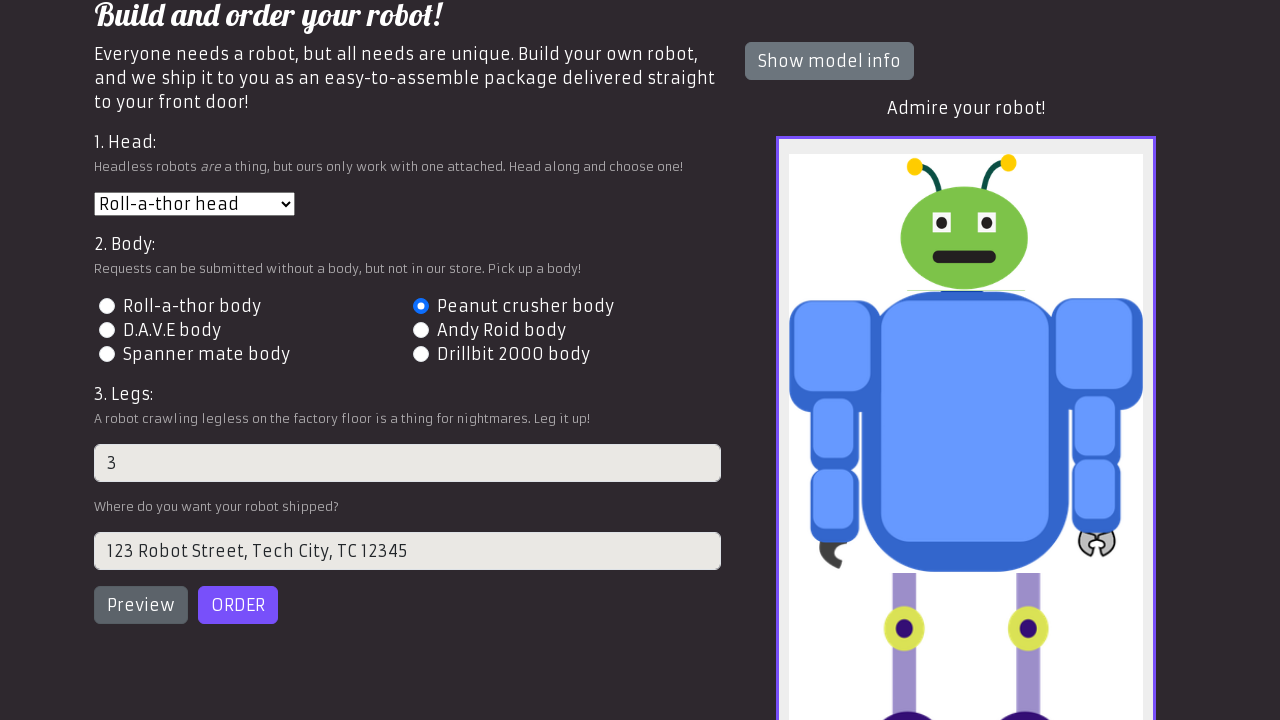

Clicked Order button (attempt 1/5) at (238, 605) on #order
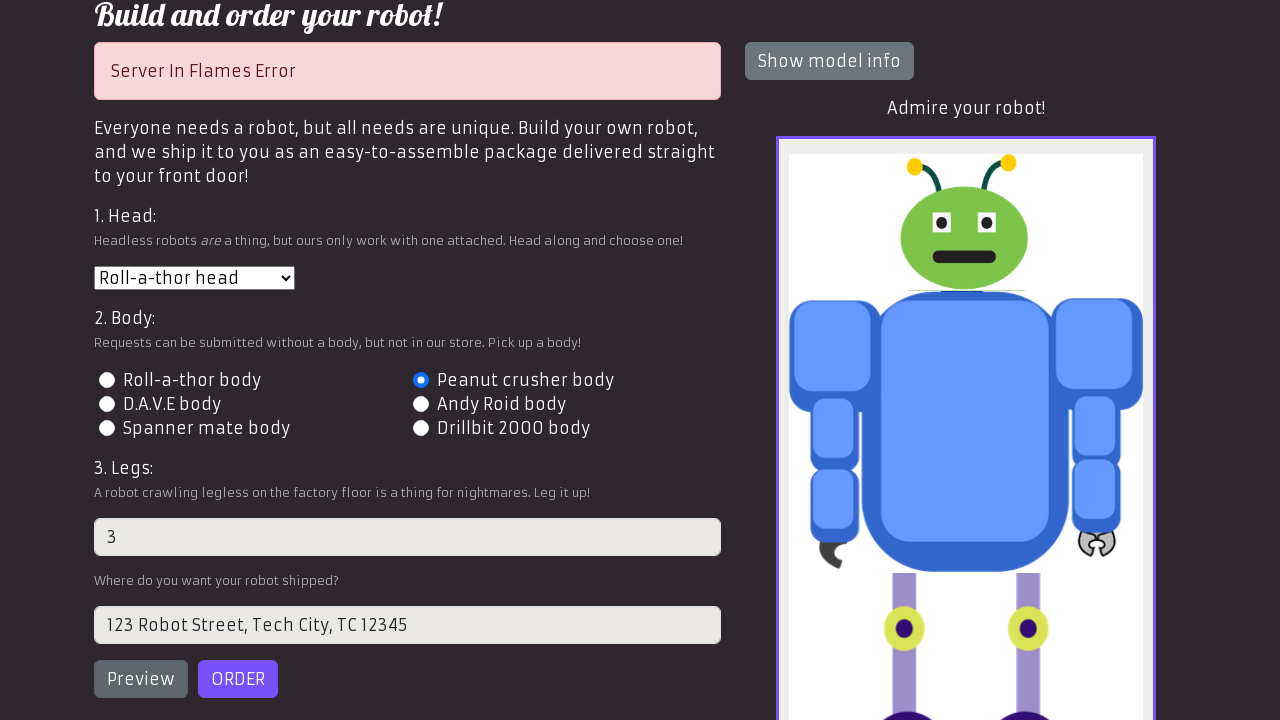

Order attempt 1 failed, retrying...
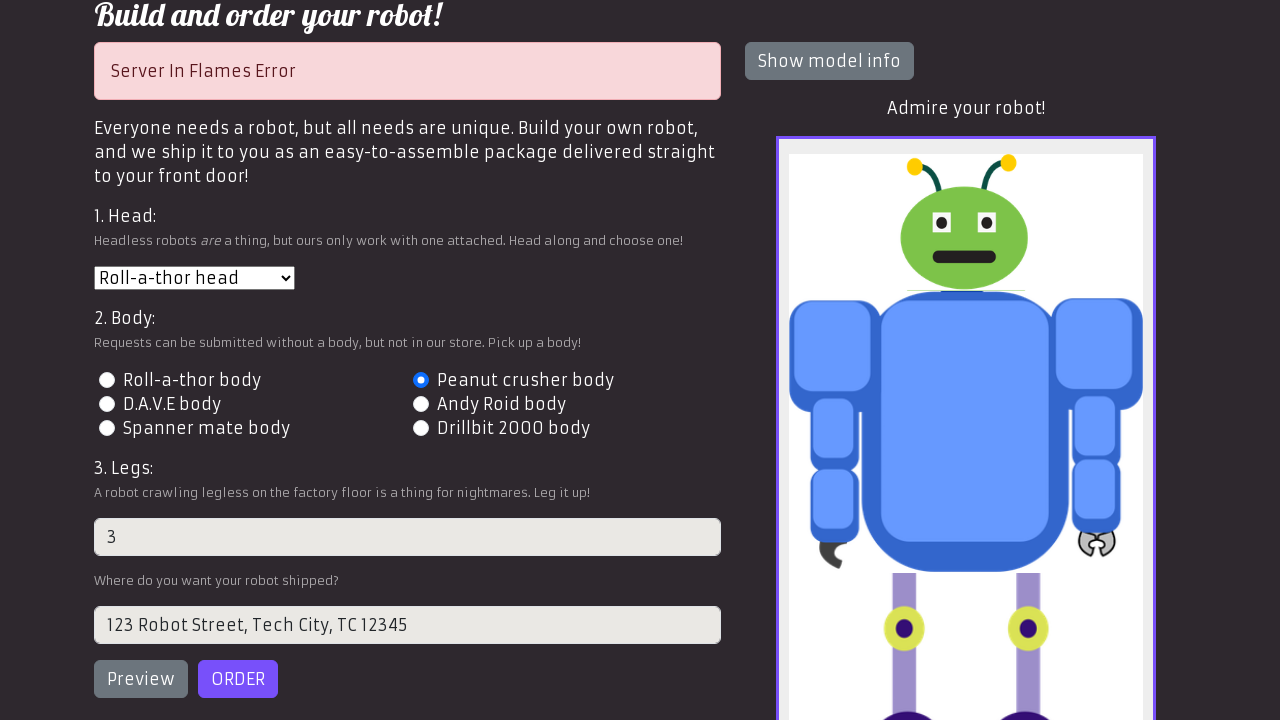

Clicked Order button (attempt 2/5) at (238, 679) on #order
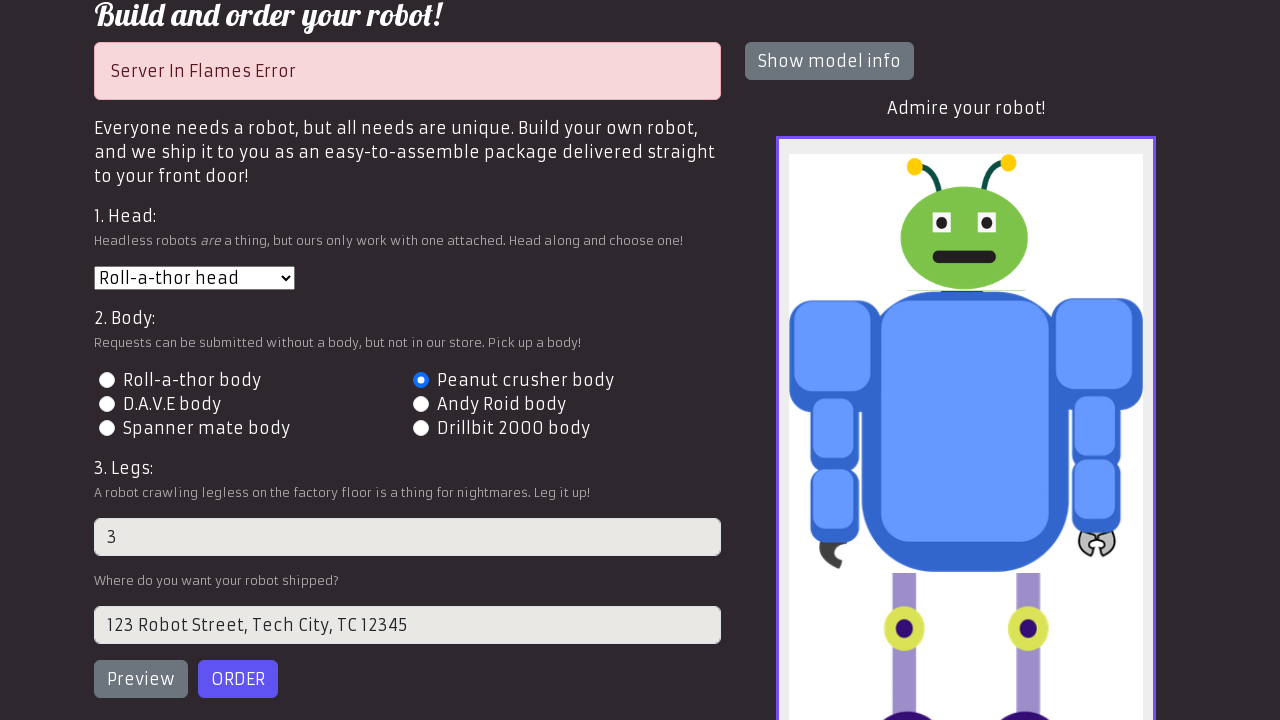

Order attempt 2 failed, retrying...
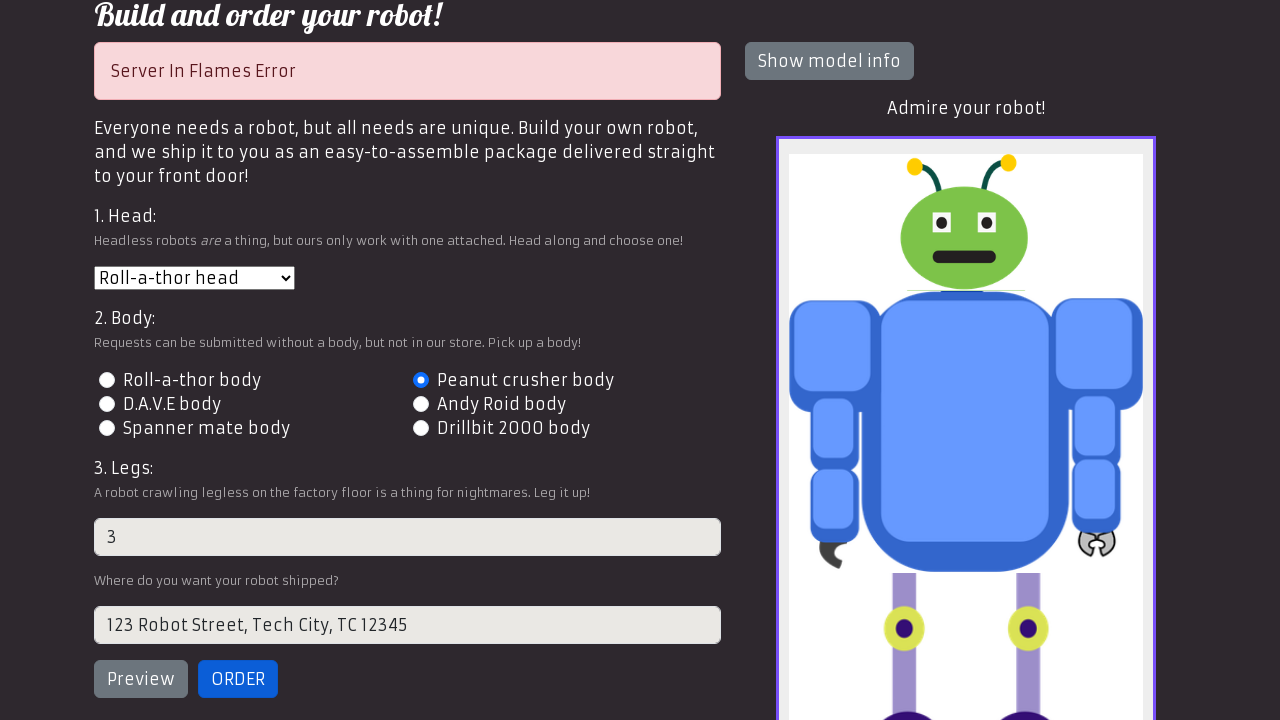

Clicked Order button (attempt 3/5) at (238, 679) on #order
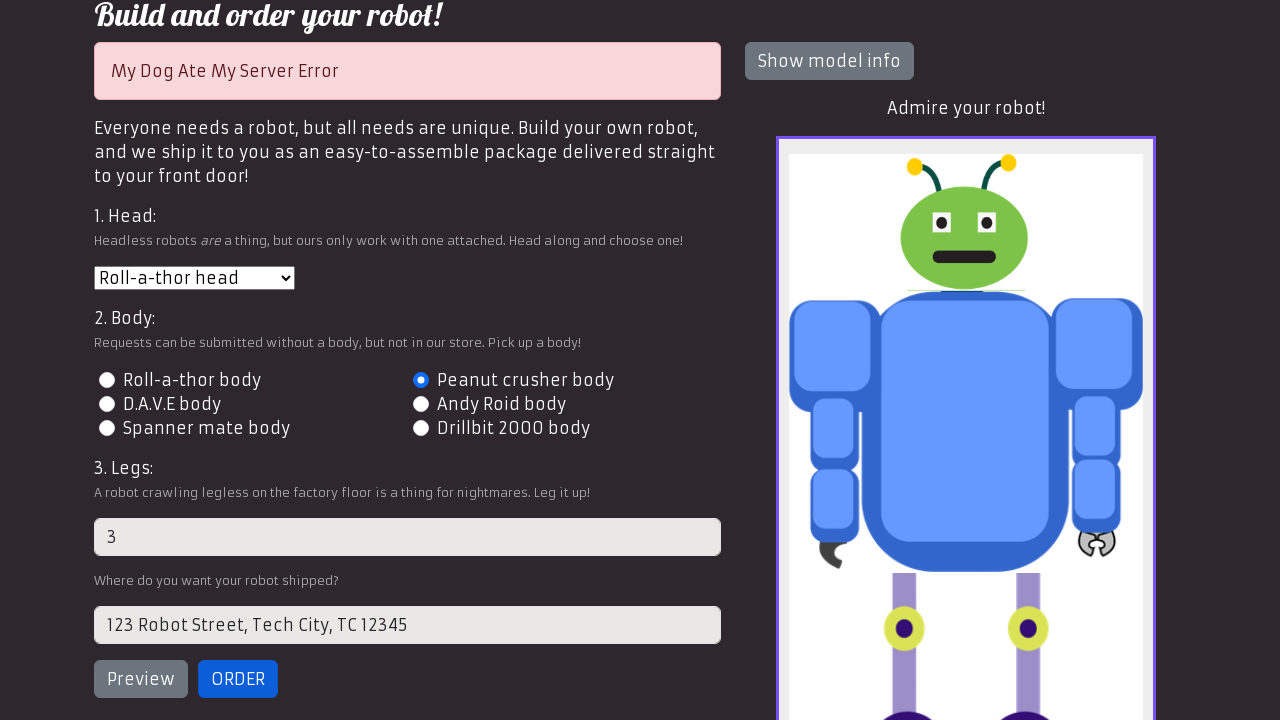

Order attempt 3 failed, retrying...
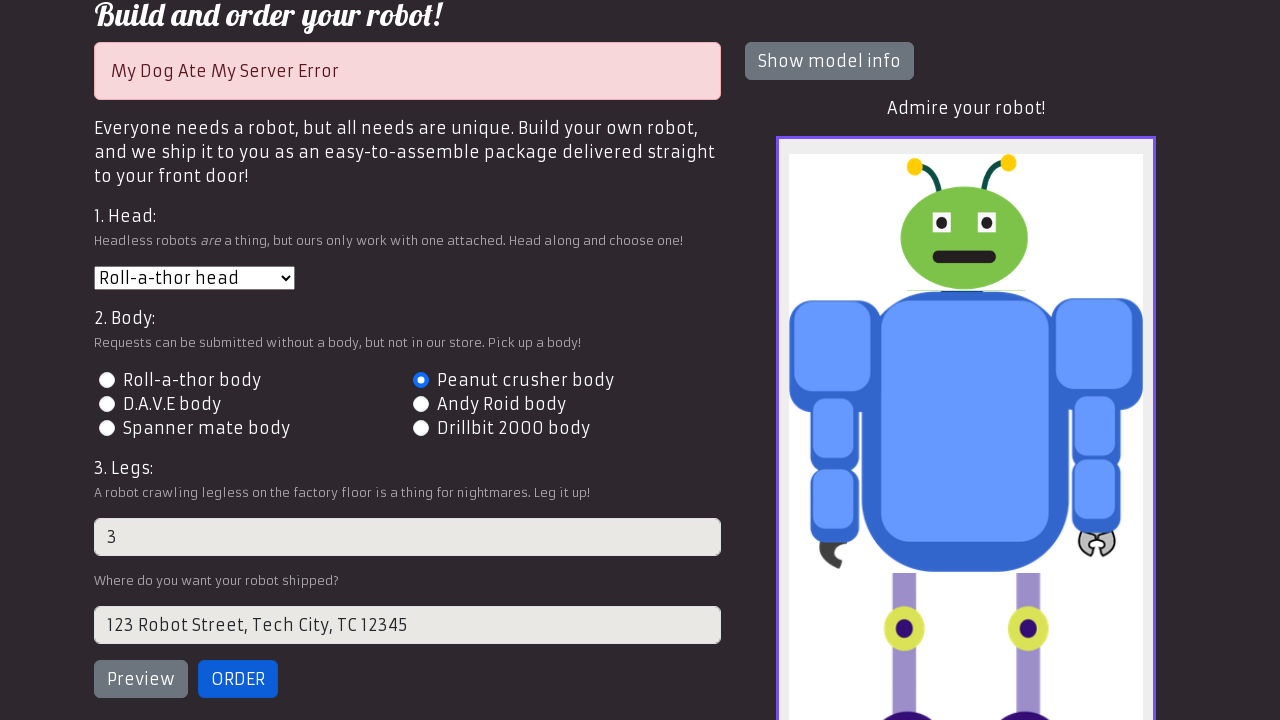

Clicked Order button (attempt 4/5) at (238, 679) on #order
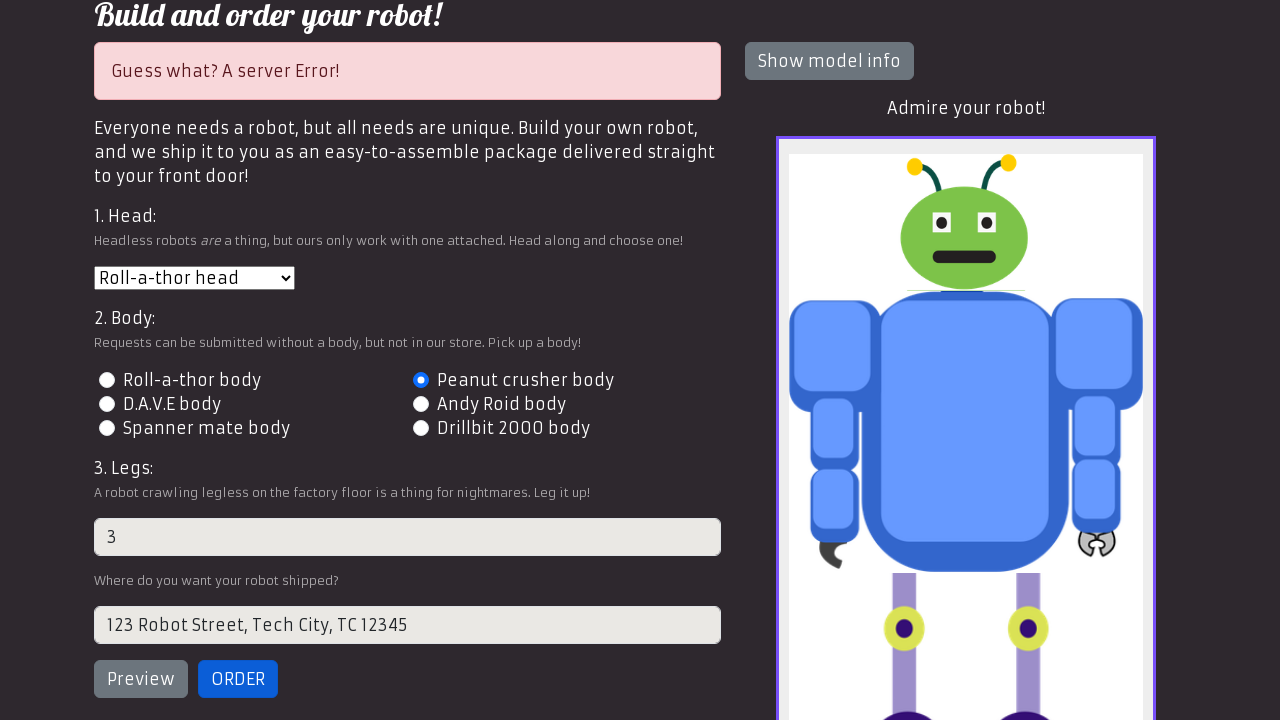

Order attempt 4 failed, retrying...
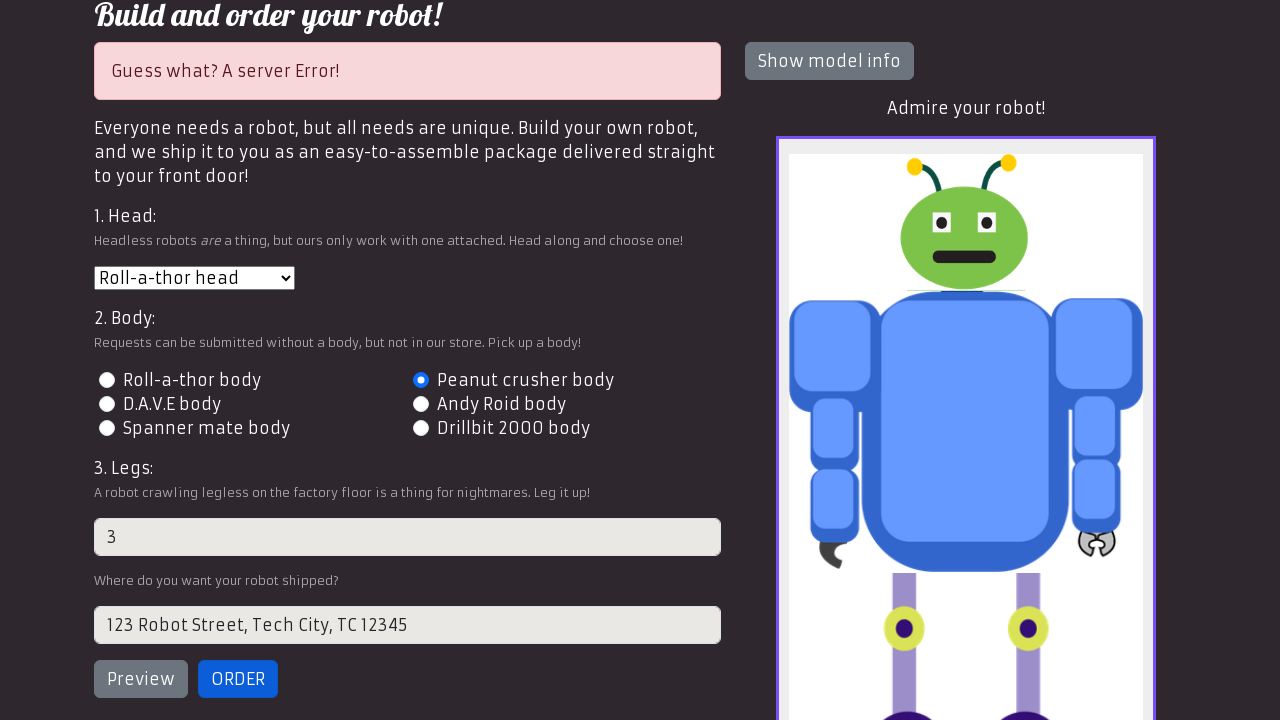

Clicked Order button (attempt 5/5) at (238, 679) on #order
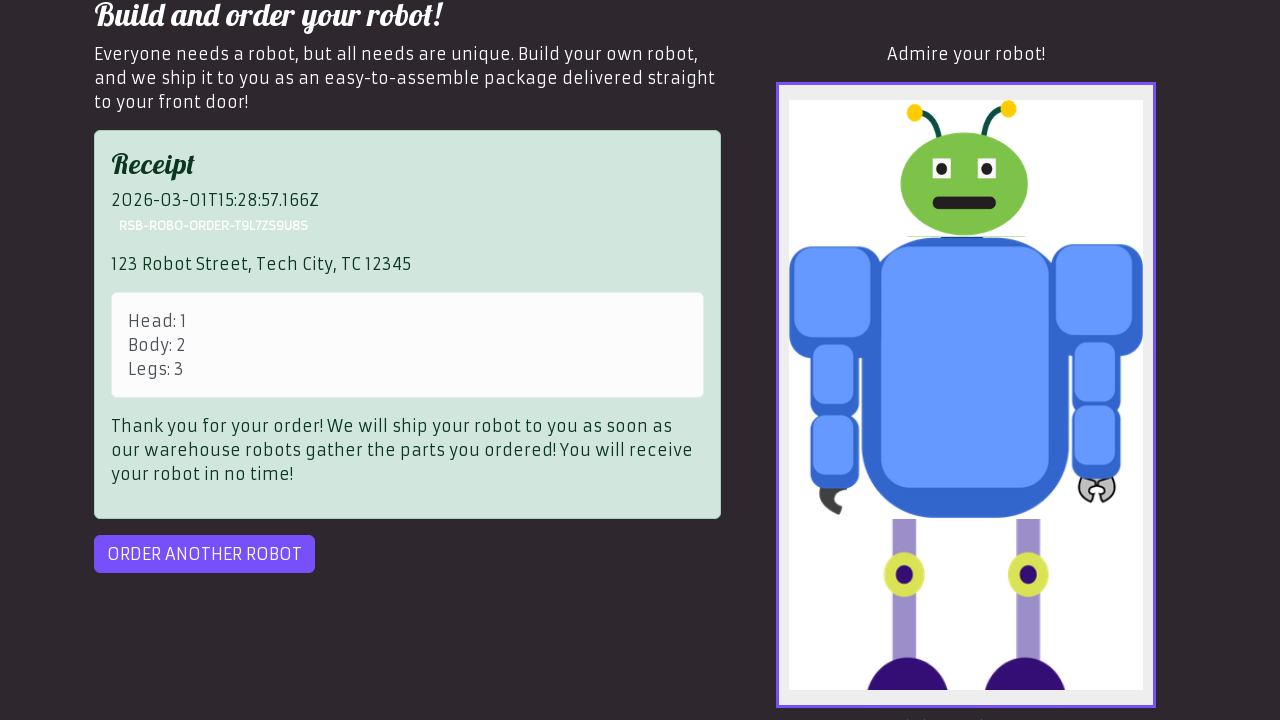

Order success badge appeared - order placed successfully
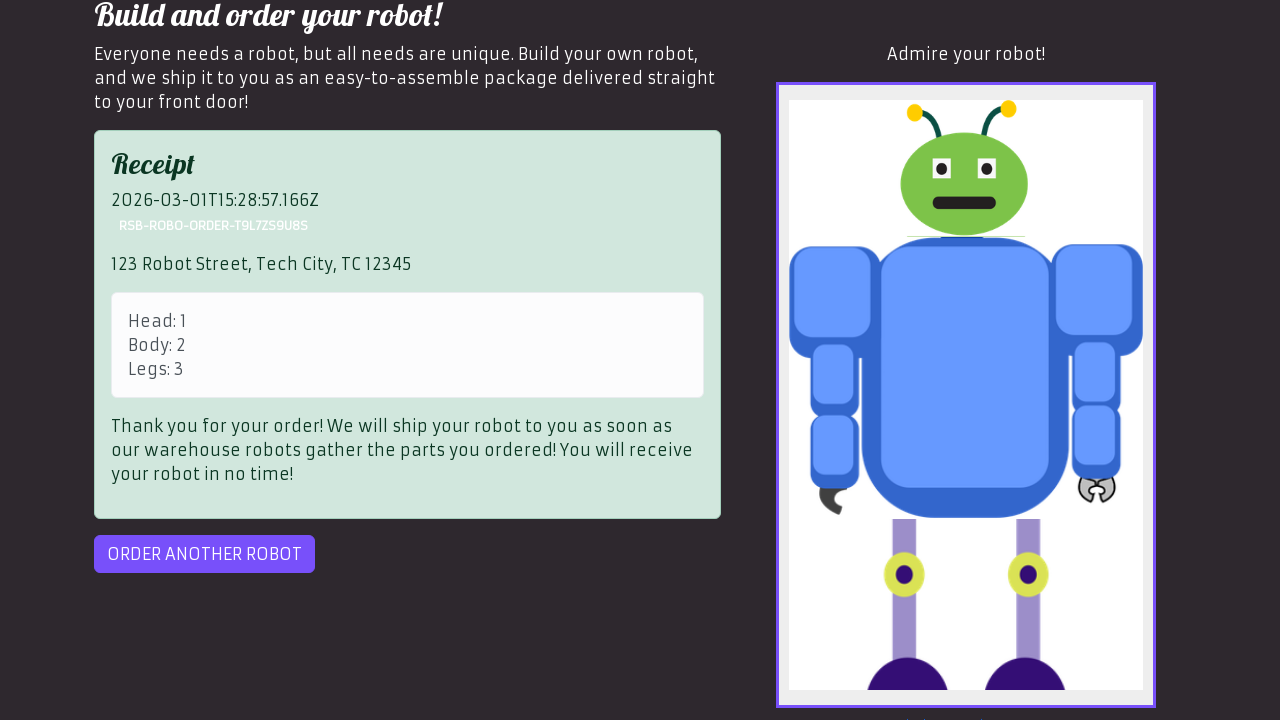

Order completion section appeared
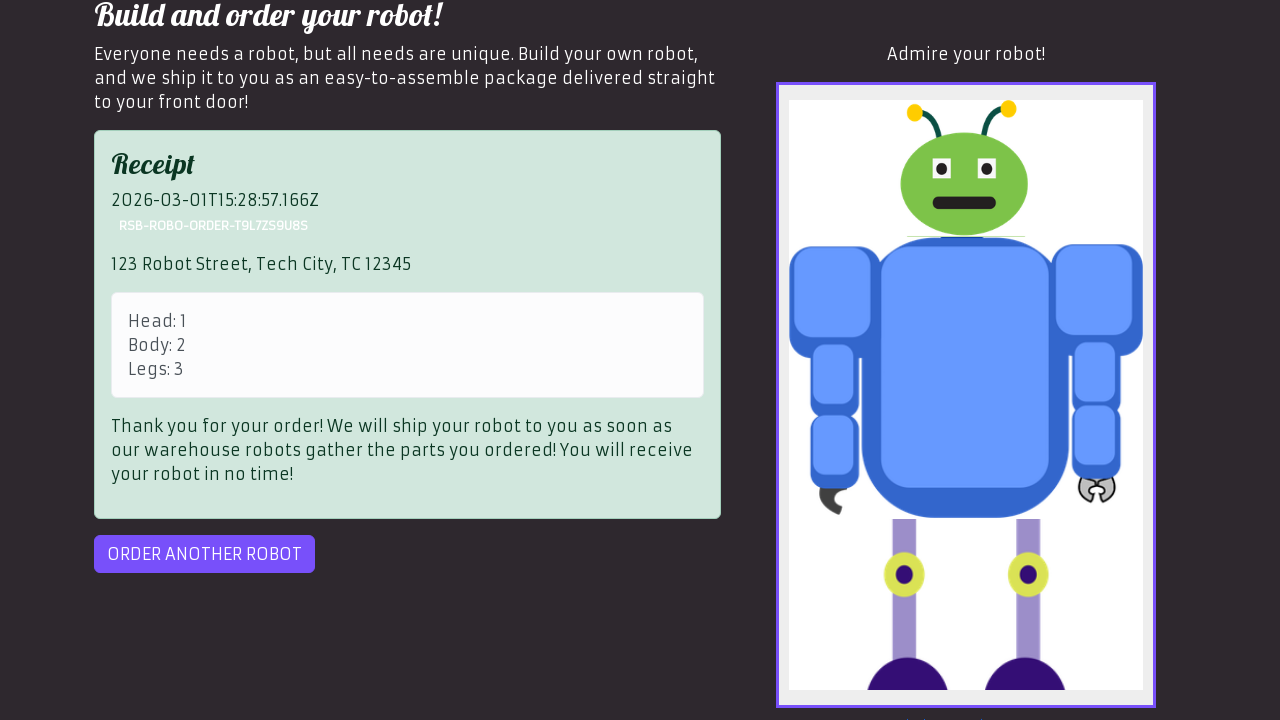

Clicked 'Order another robot' button to complete workflow at (204, 554) on #order-another
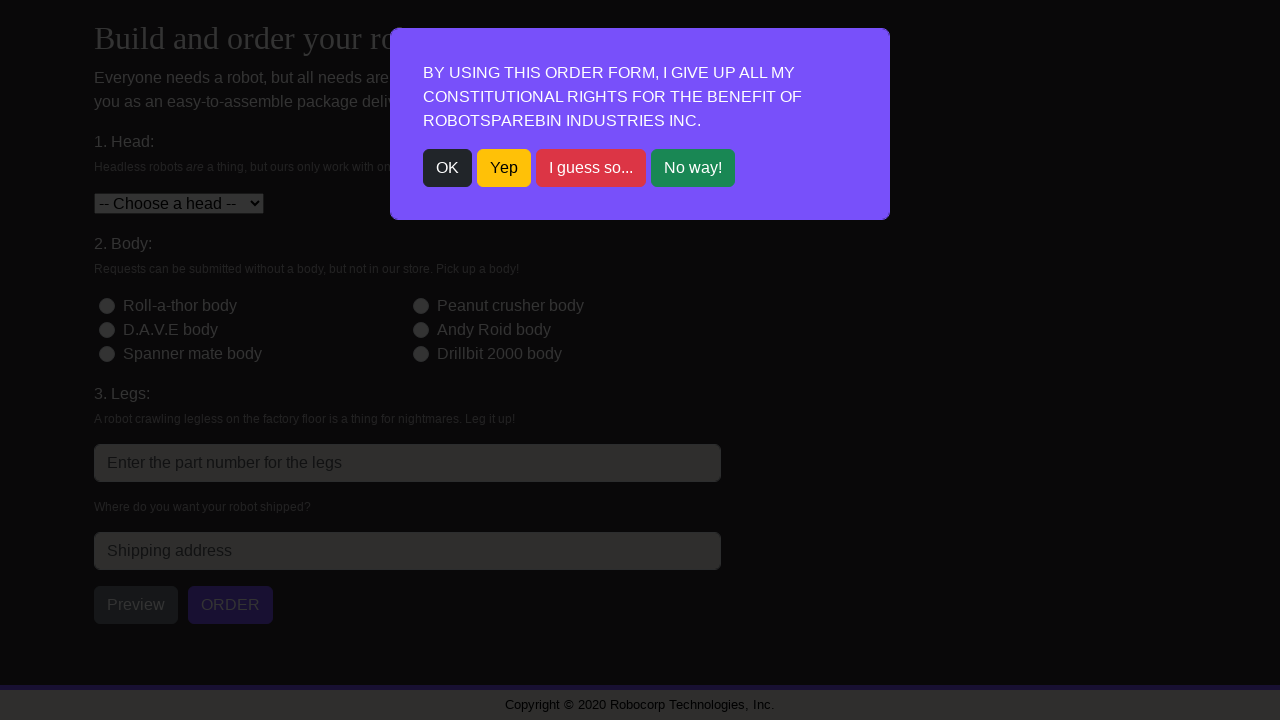

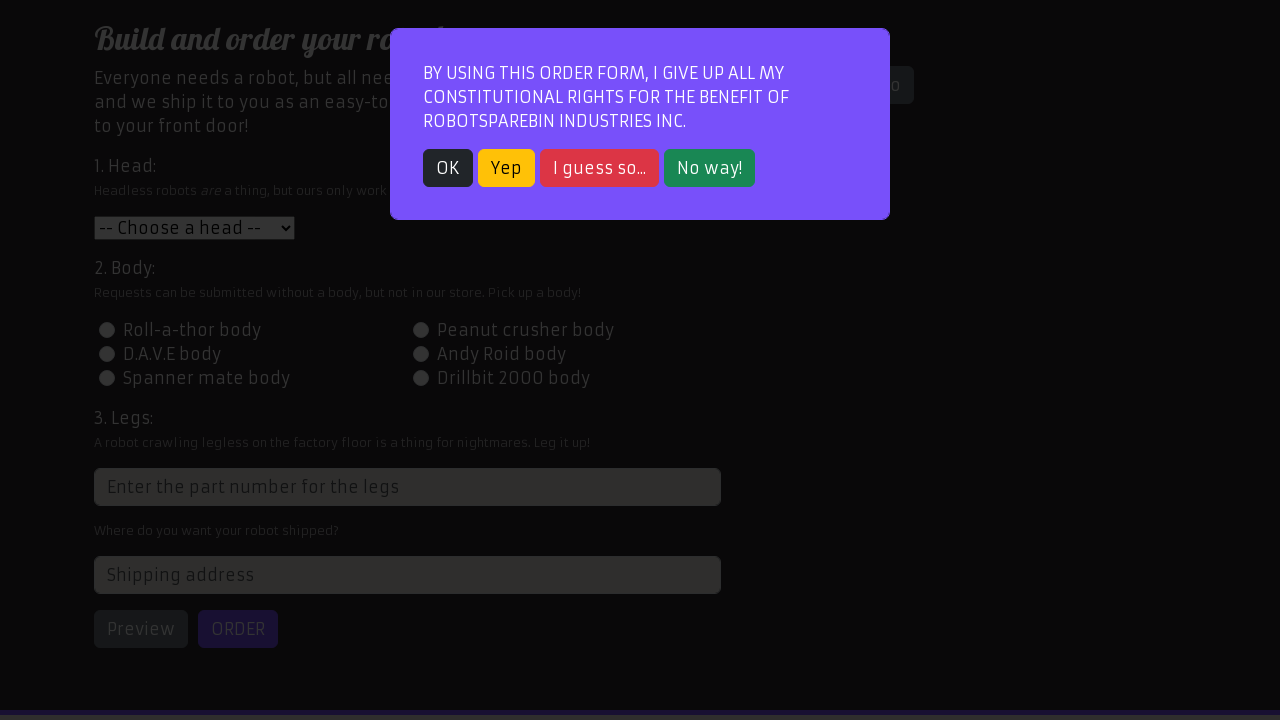